Tests text box interaction on a percent calculator by entering a value into an input field and verifying the entered value can be retrieved.

Starting URL: http://www.calculator.net/percent-calculator.html

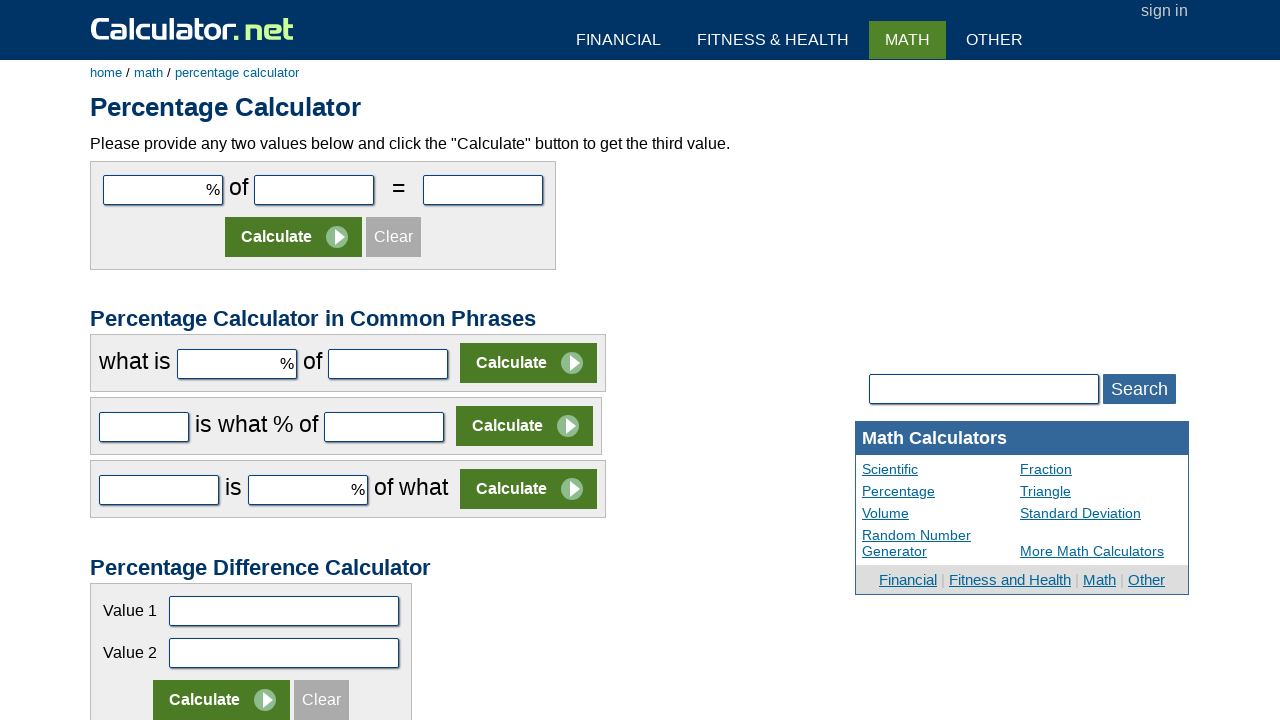

Entered value '10' into the first number field (#cpar1) on #cpar1
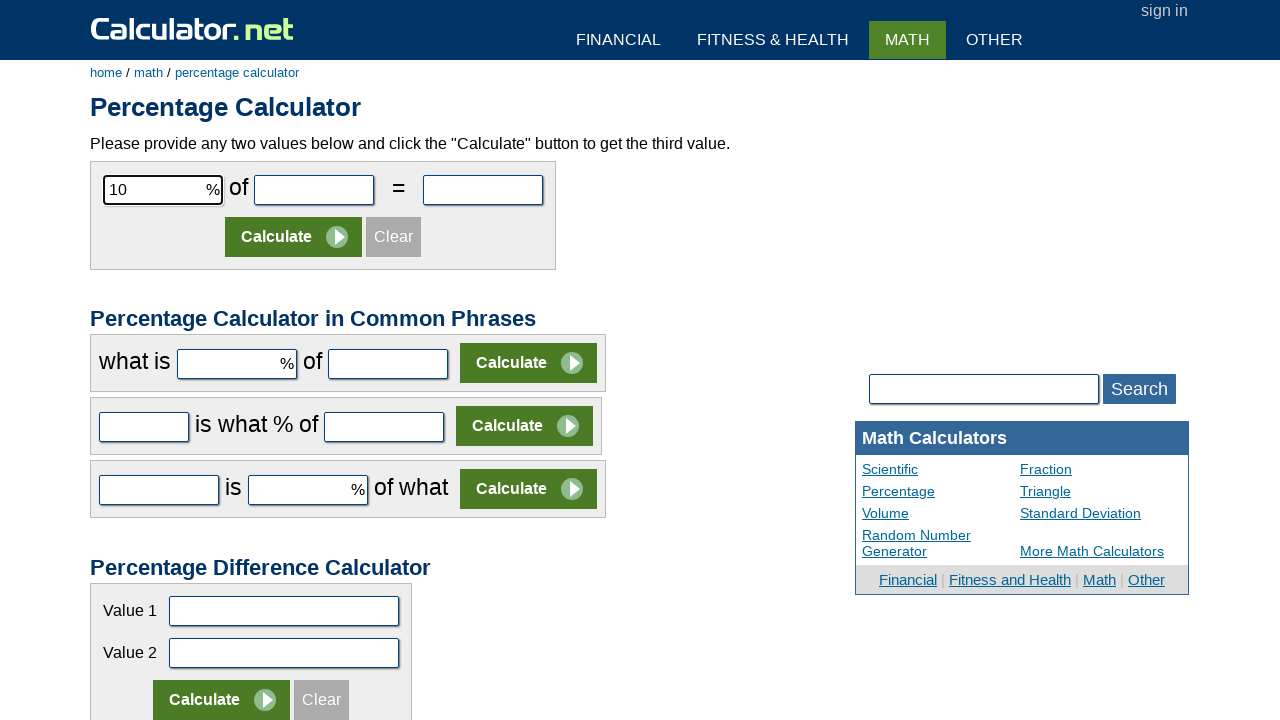

Waited 1000ms for value to be processed
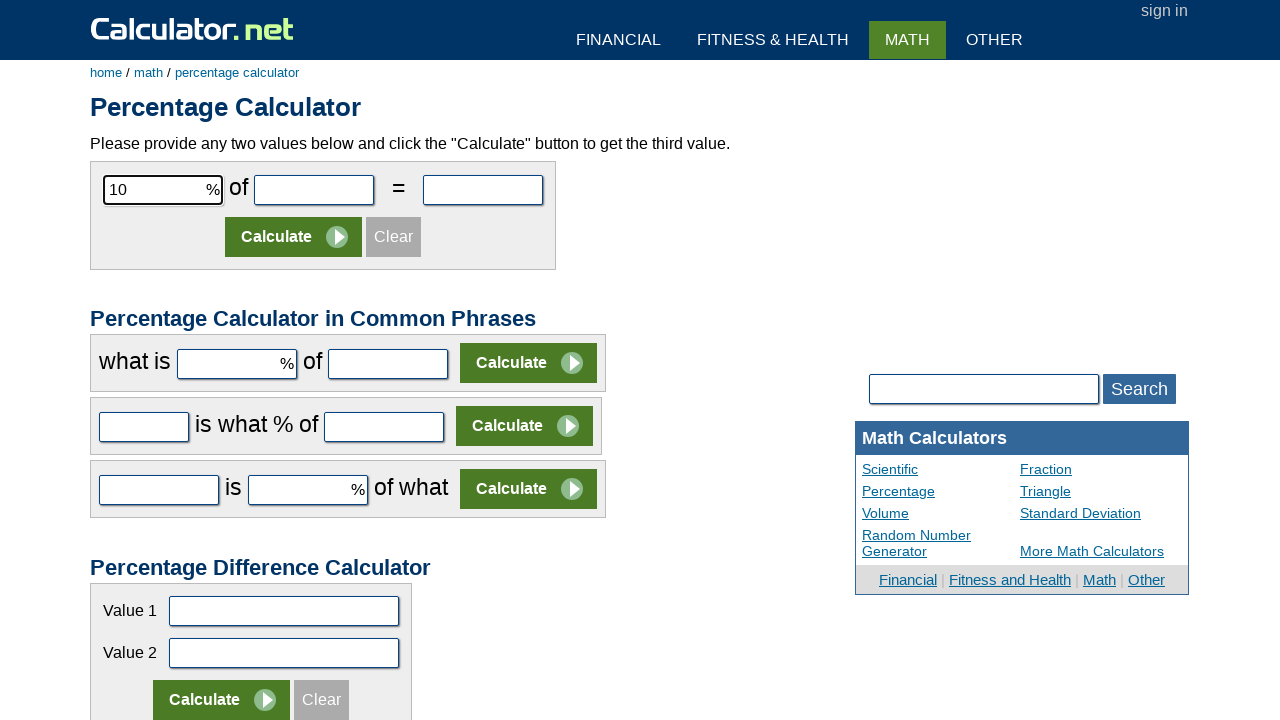

Retrieved input field value: 
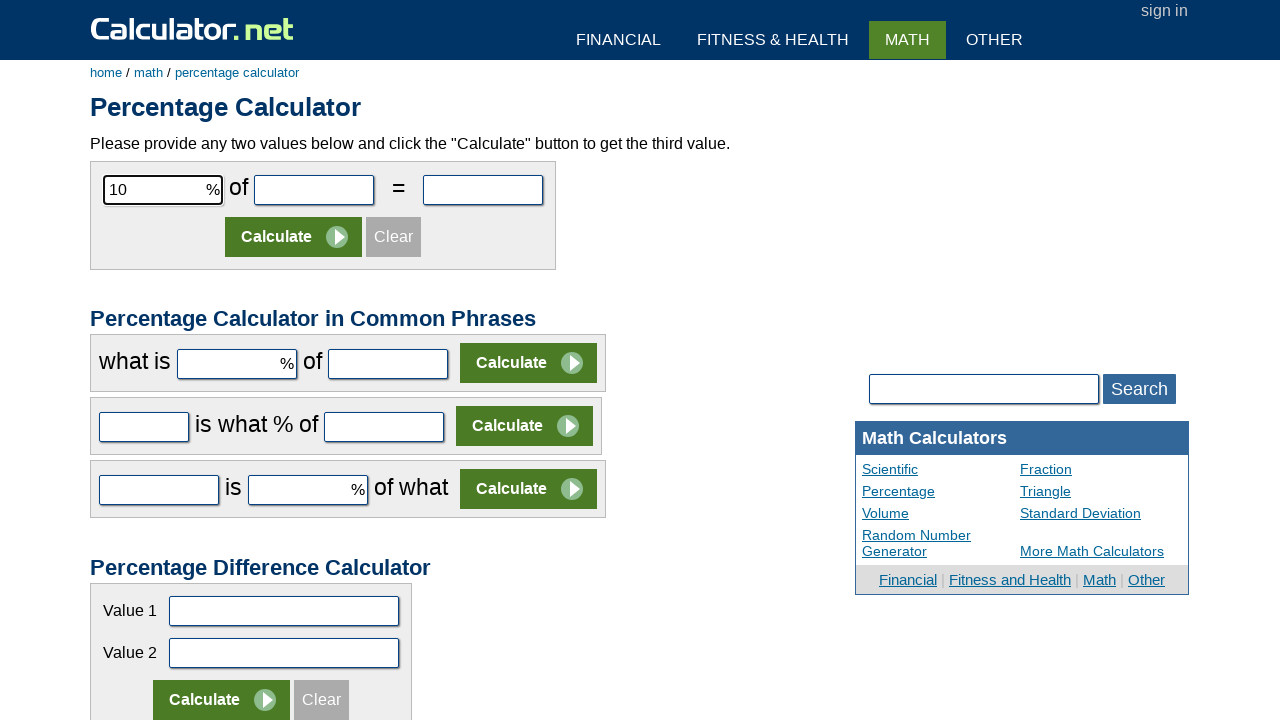

Printed result: The Result is 
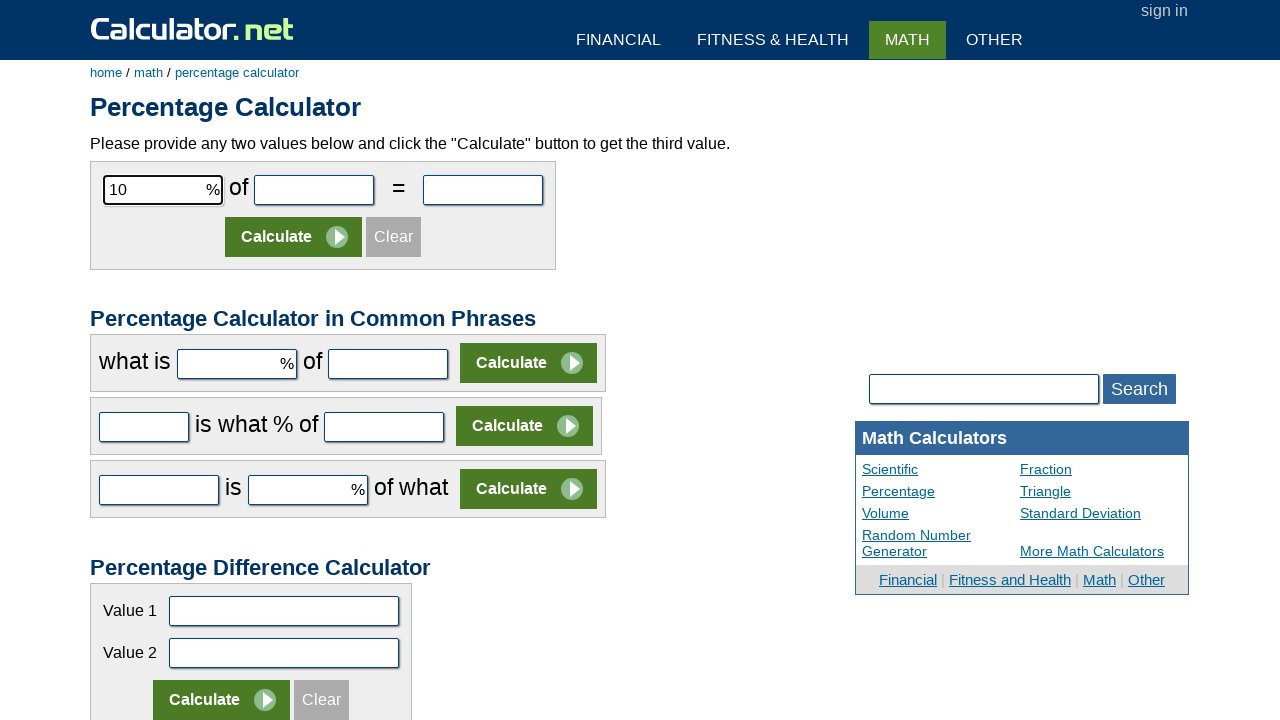

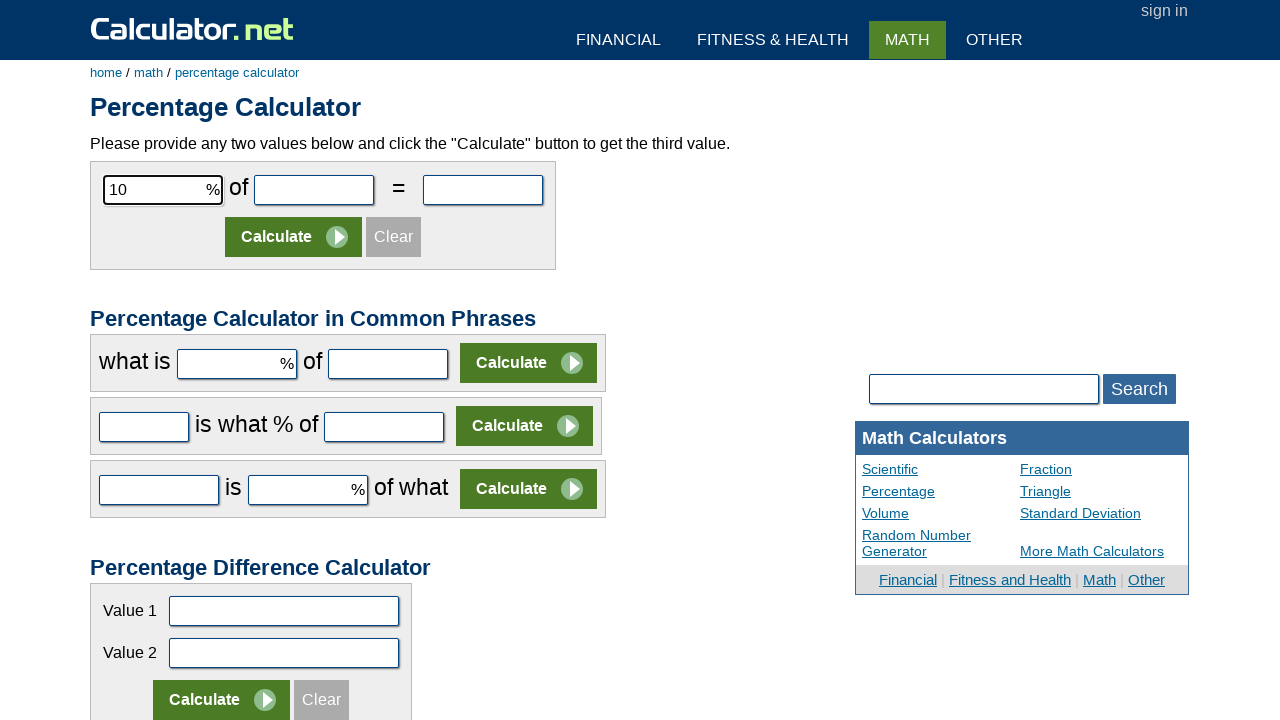